Tests dropdown selection functionality by scrolling to a city dropdown and selecting options by index and by visible text

Starting URL: https://tutorial.techaltum.com/htmlform.html

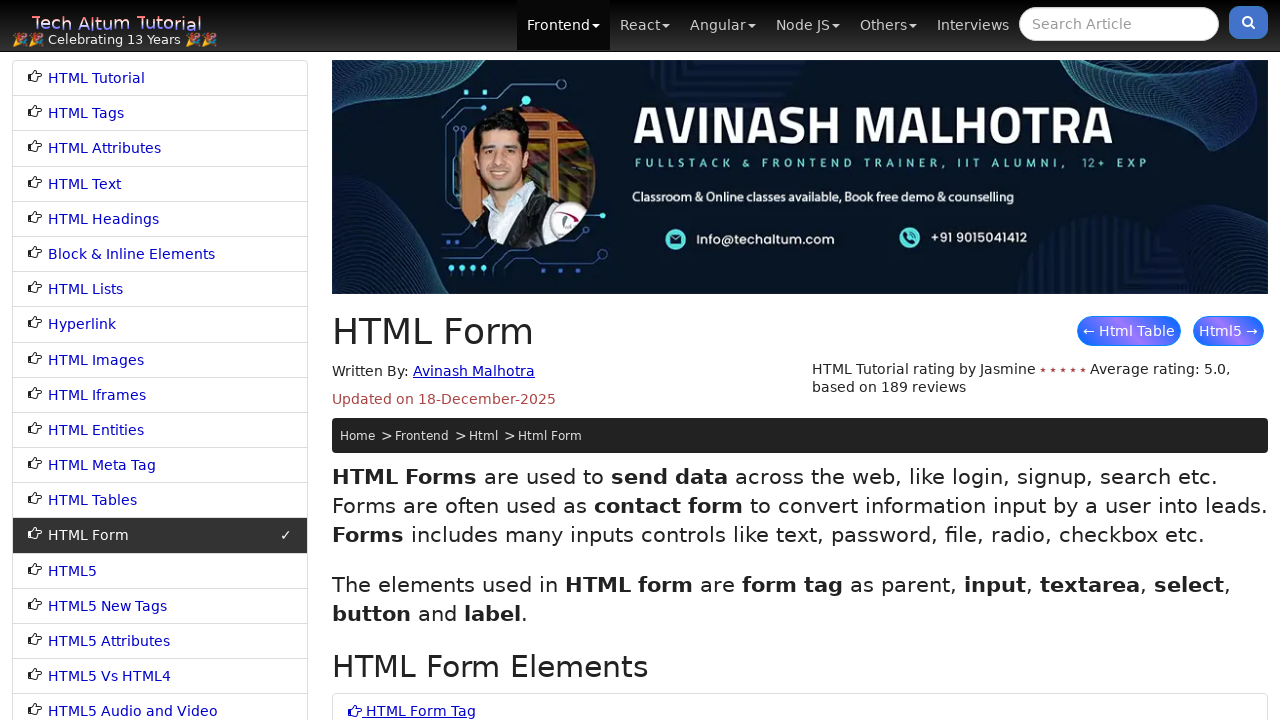

Waited for city dropdown to be visible
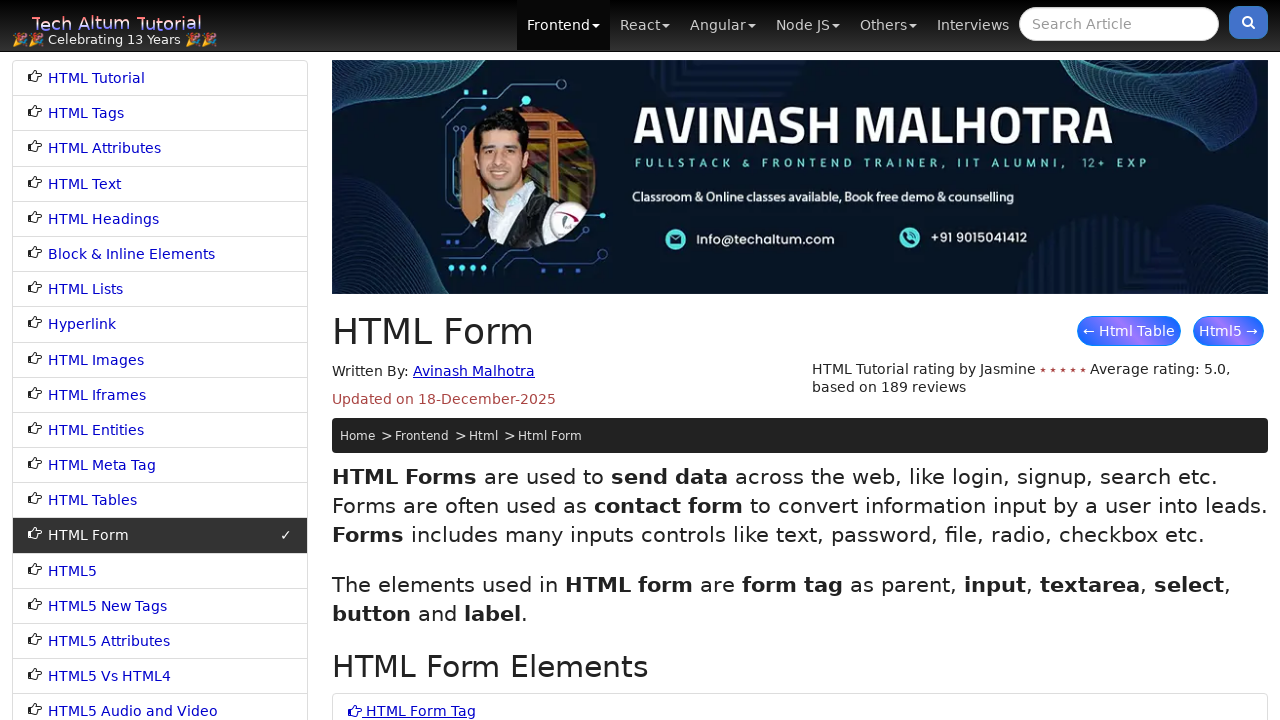

Scrolled city dropdown into view
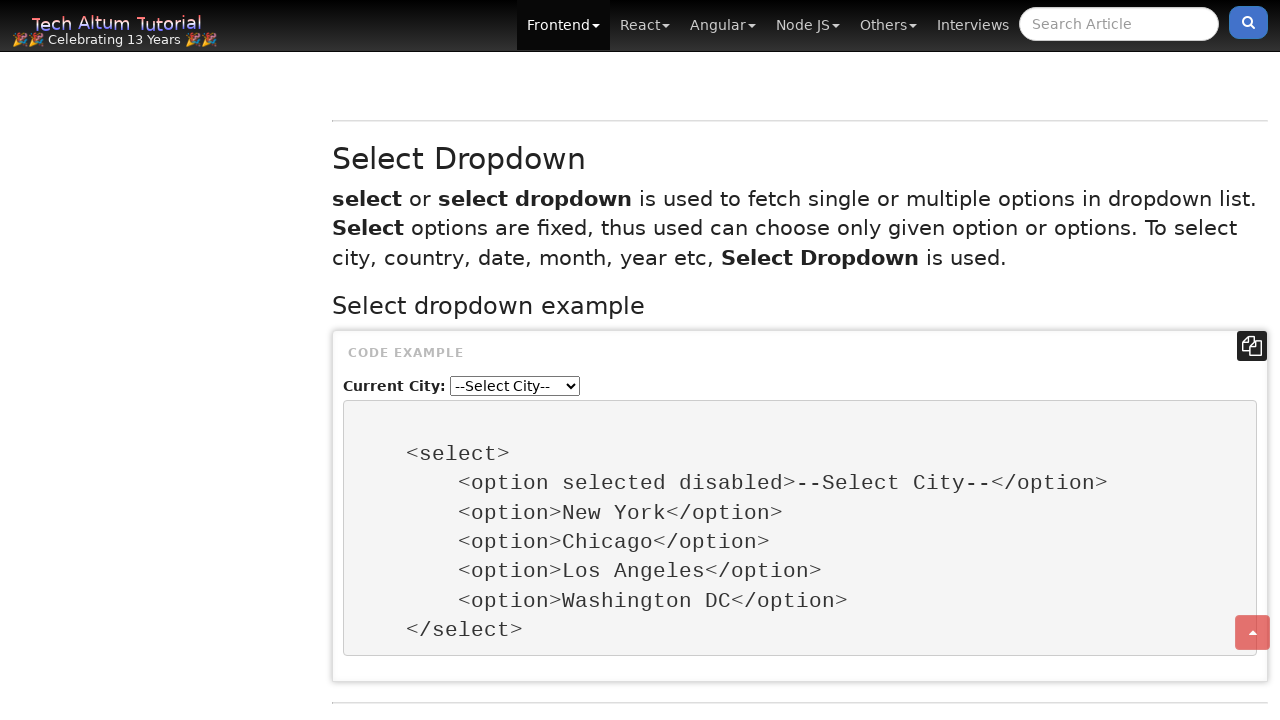

Selected dropdown option at index 2 on #city1
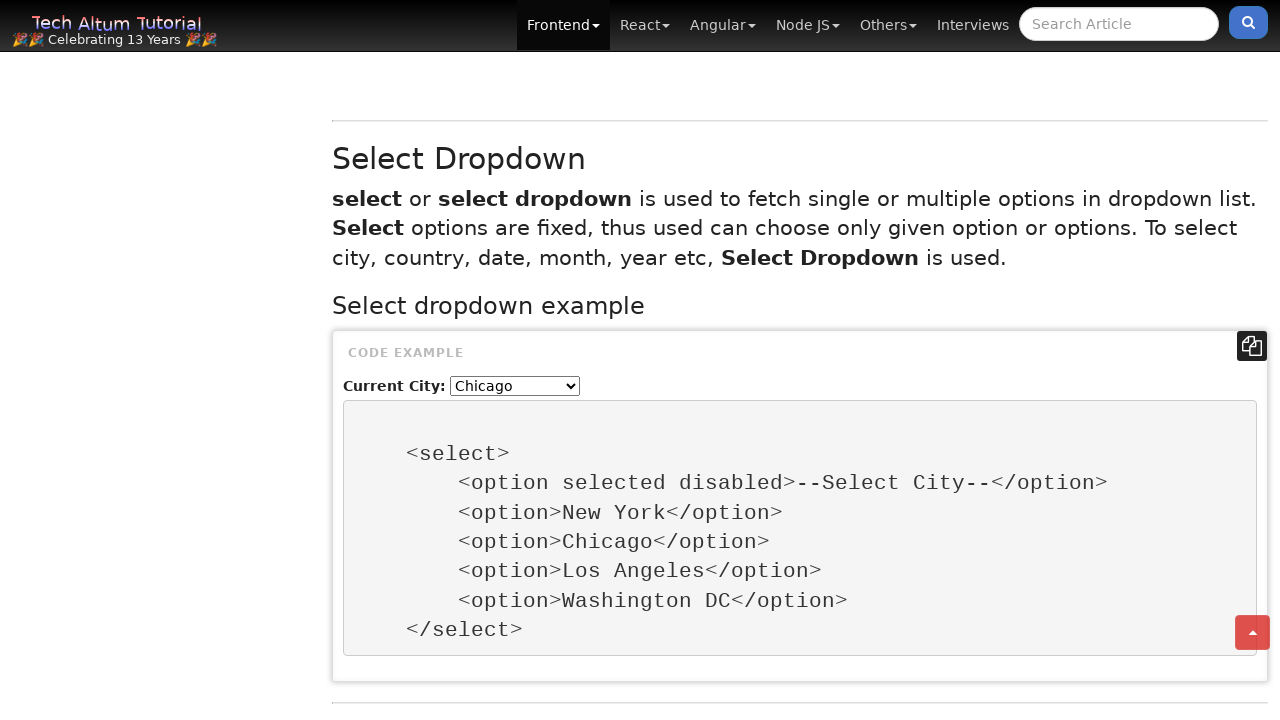

Selected 'Los Angeles' from dropdown by visible text on #city1
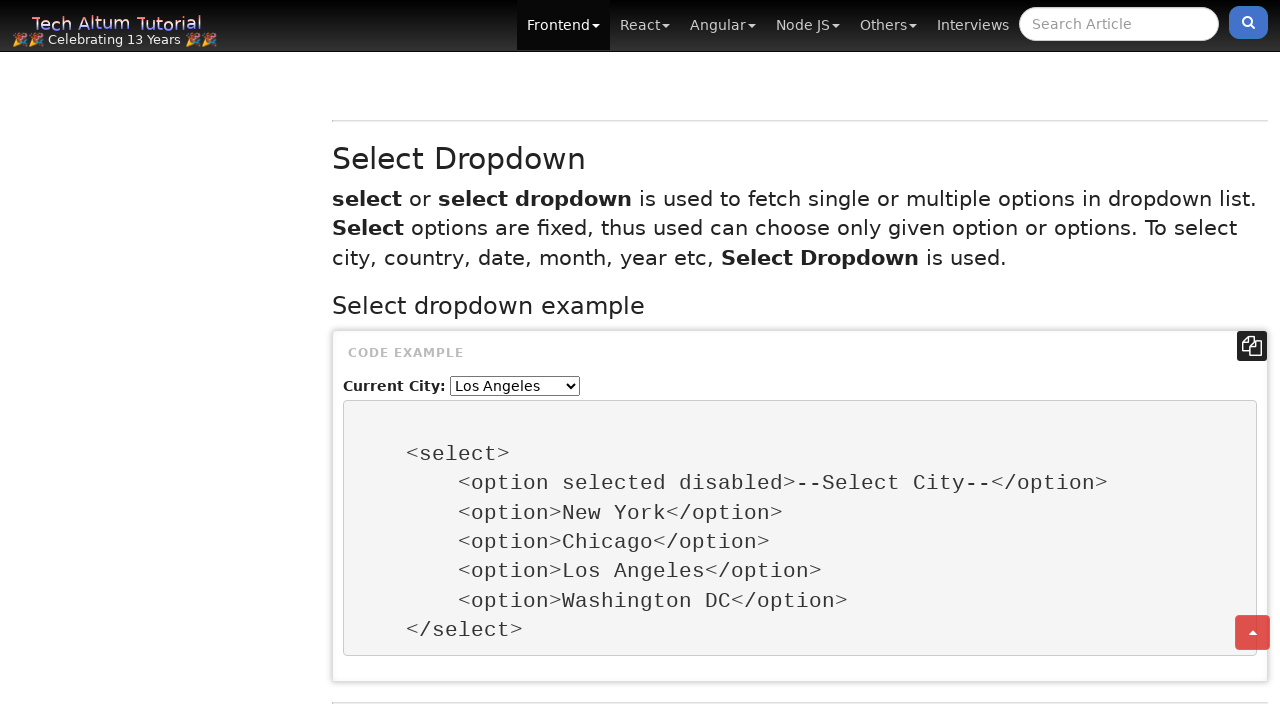

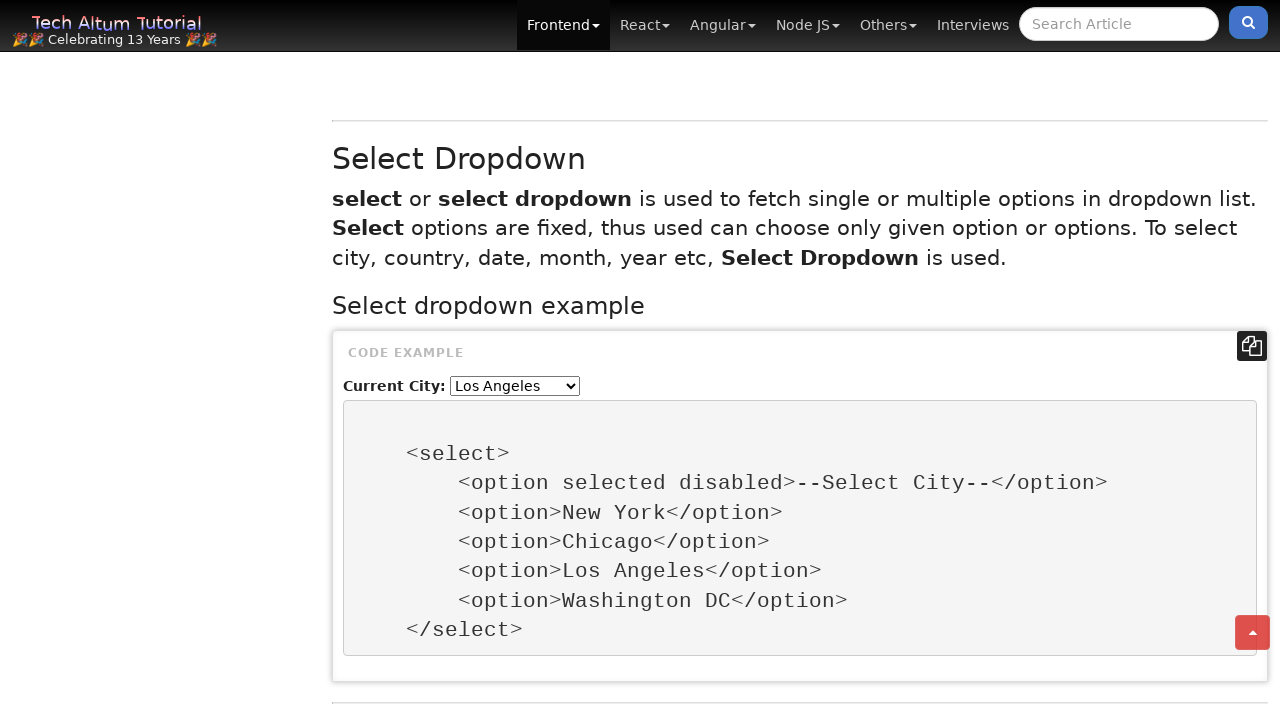